Tests radio button selection and verification on a practice automation page, including checking button states and selecting specific radio button options

Starting URL: https://rahulshettyacademy.com/AutomationPractice/

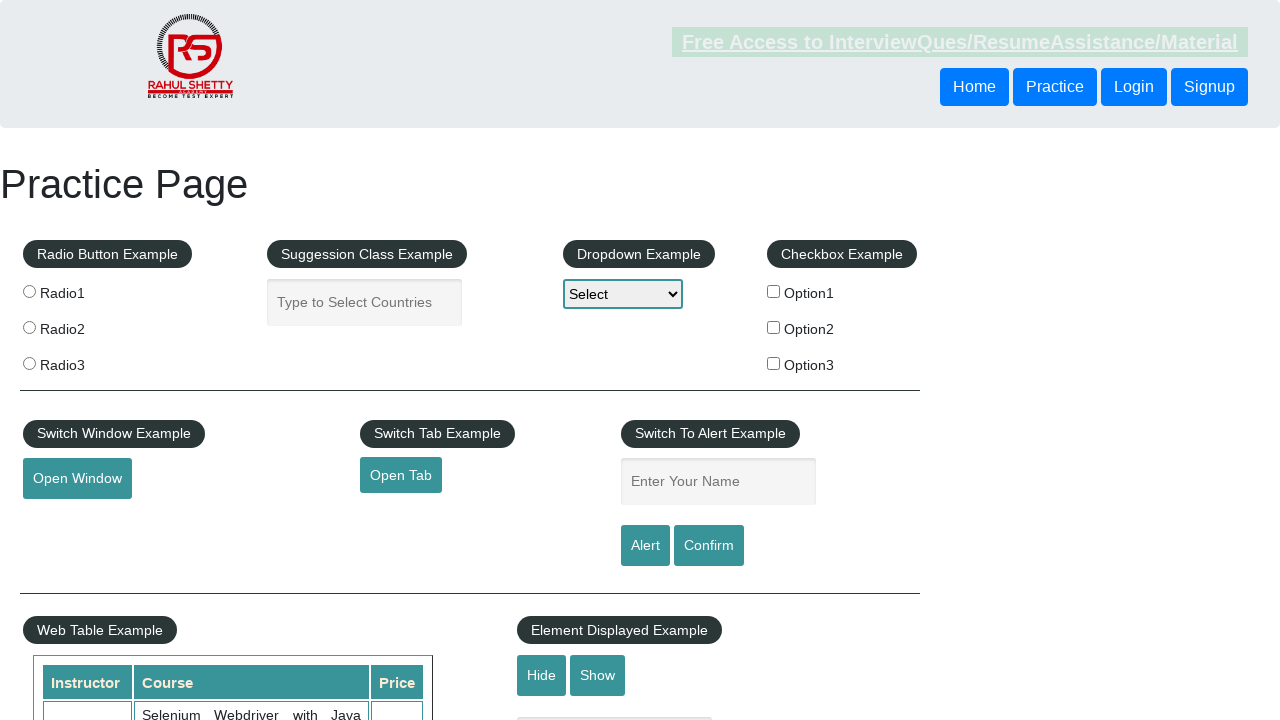

Clicked first radio button (radio1) at (29, 291) on input[value='radio1']
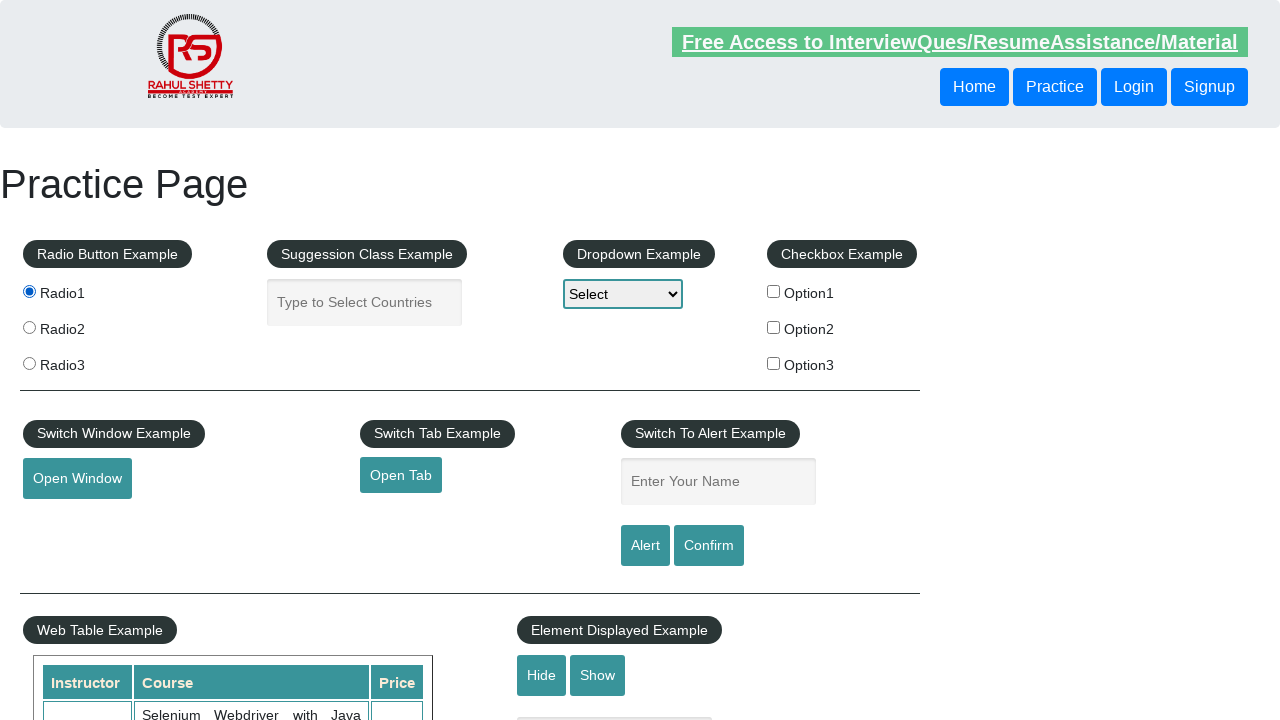

Located all radio buttons with name 'radioButton'
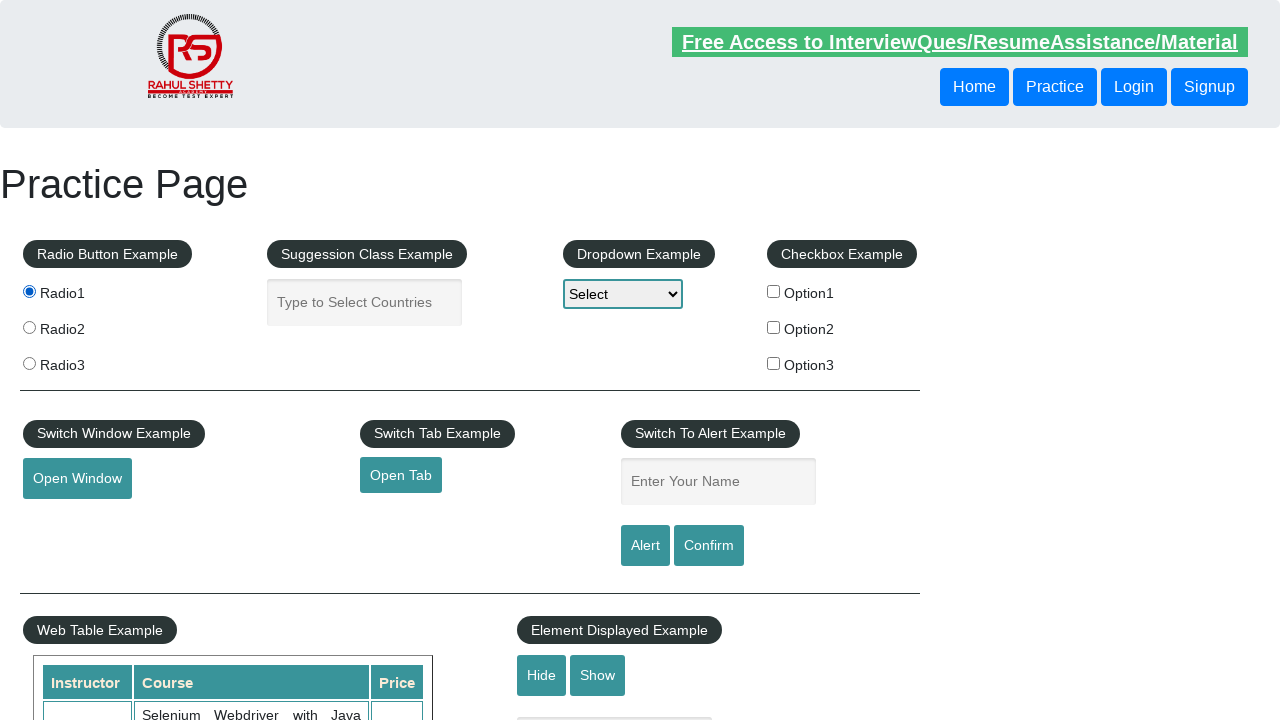

Counted radio buttons: 3 total
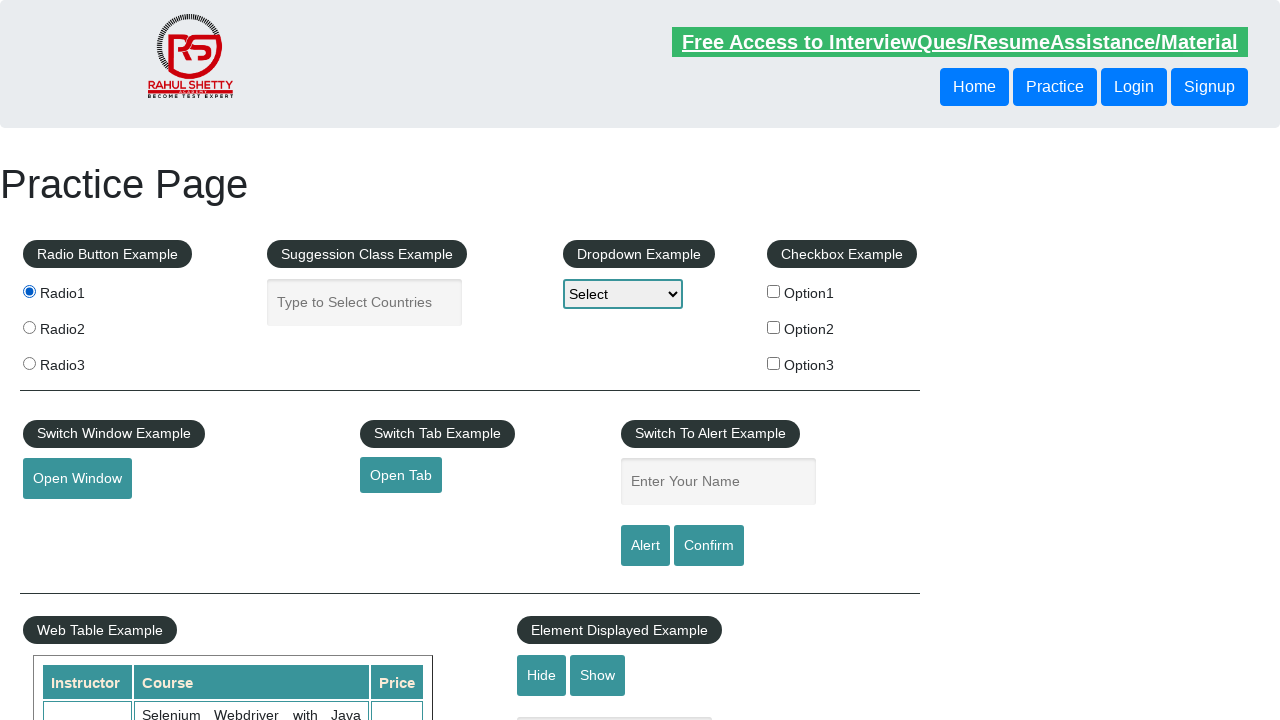

Retrieved radio button 0 value: radio1
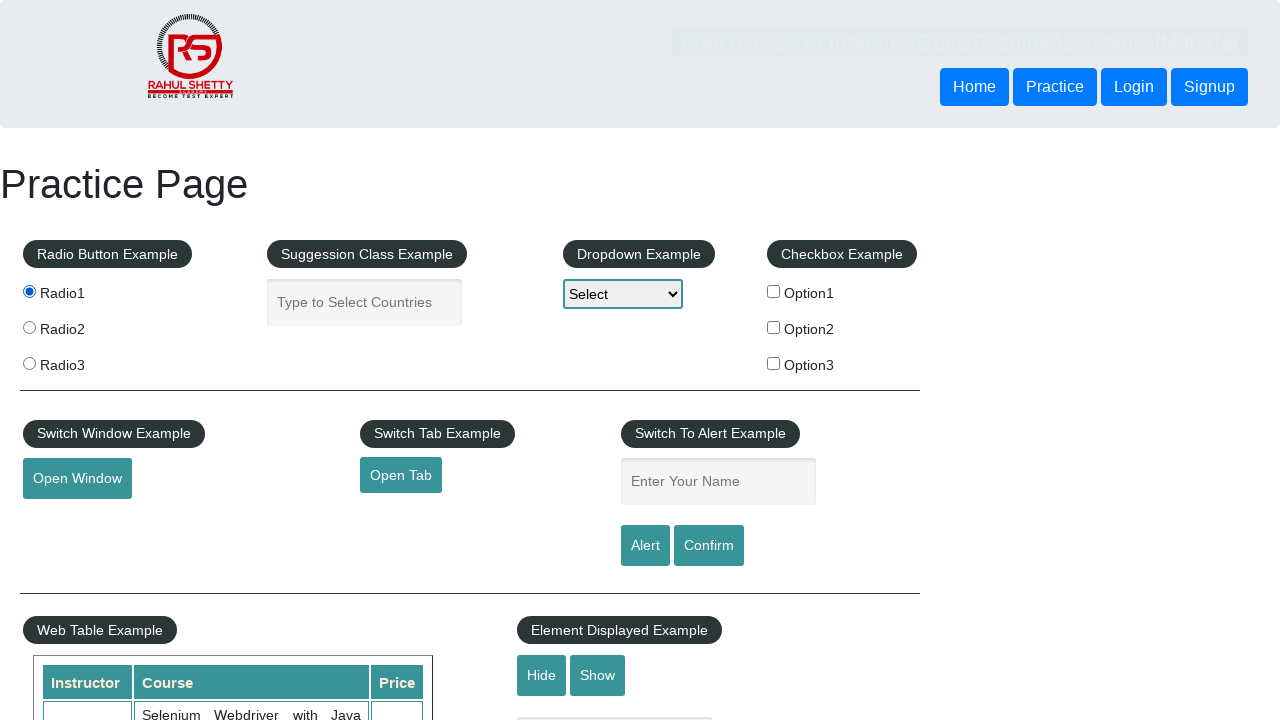

Retrieved radio button 1 value: radio2
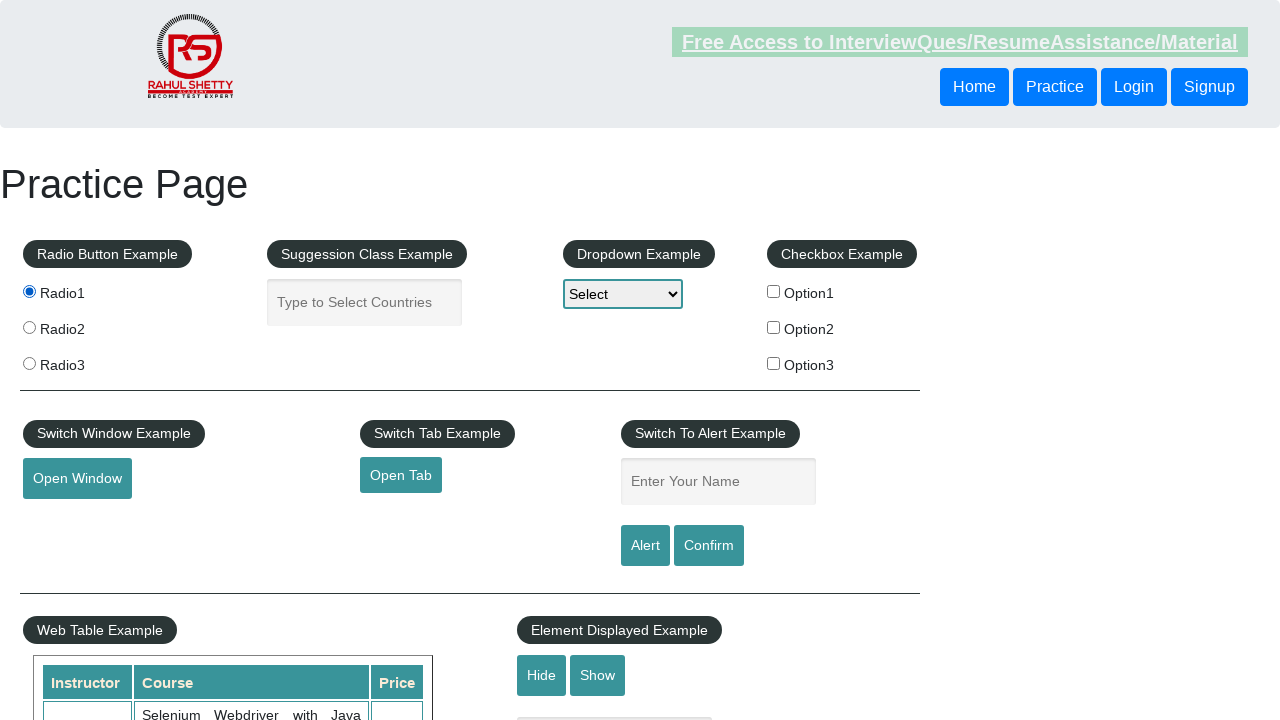

Clicked radio button with value 'radio2' at (29, 327) on input[name='radioButton'] >> nth=1
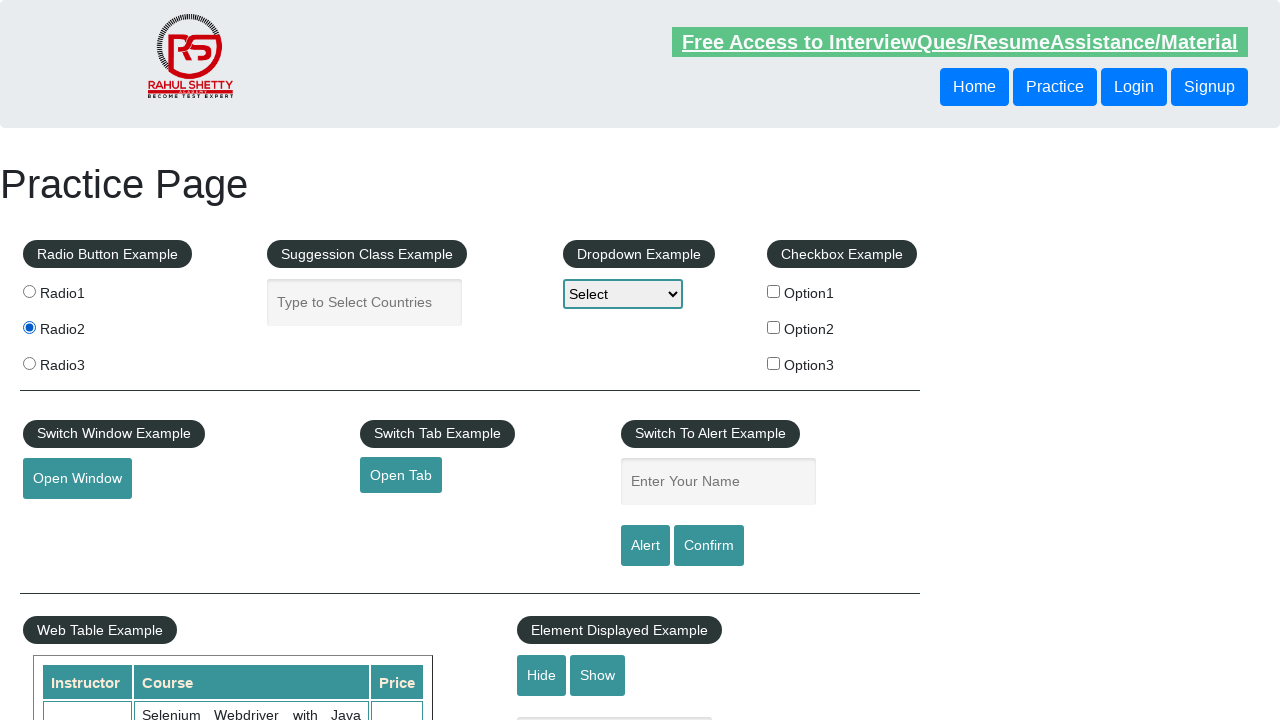

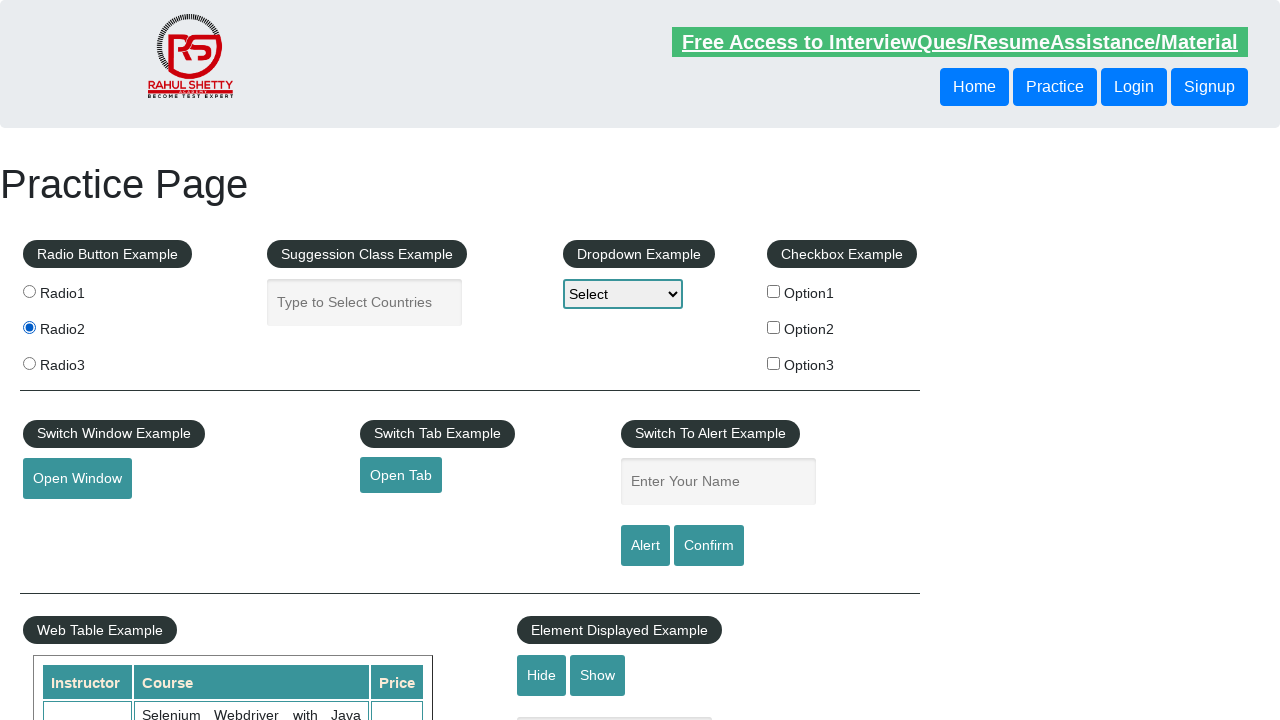